Tests contact form submission by filling out name, email, subject, and message fields, then submitting the form

Starting URL: https://automationexercise.com/

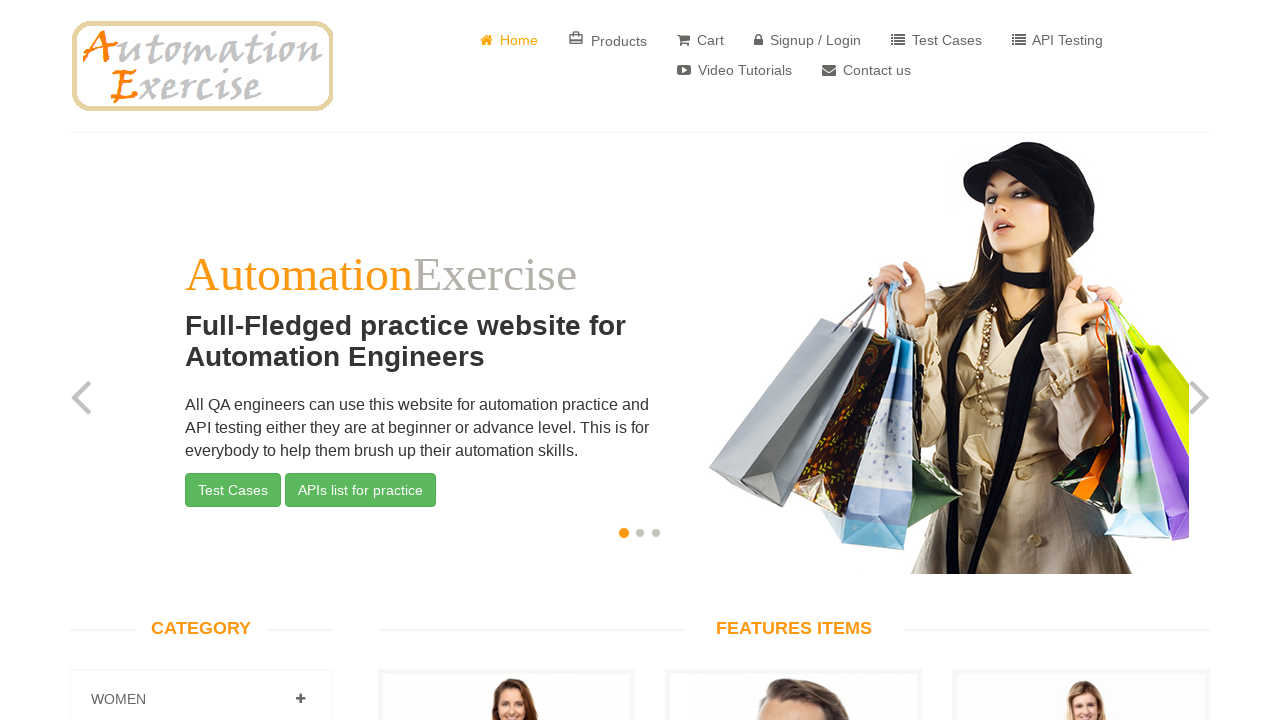

Clicked on Contact Us button at (866, 70) on a:has-text('Contact')
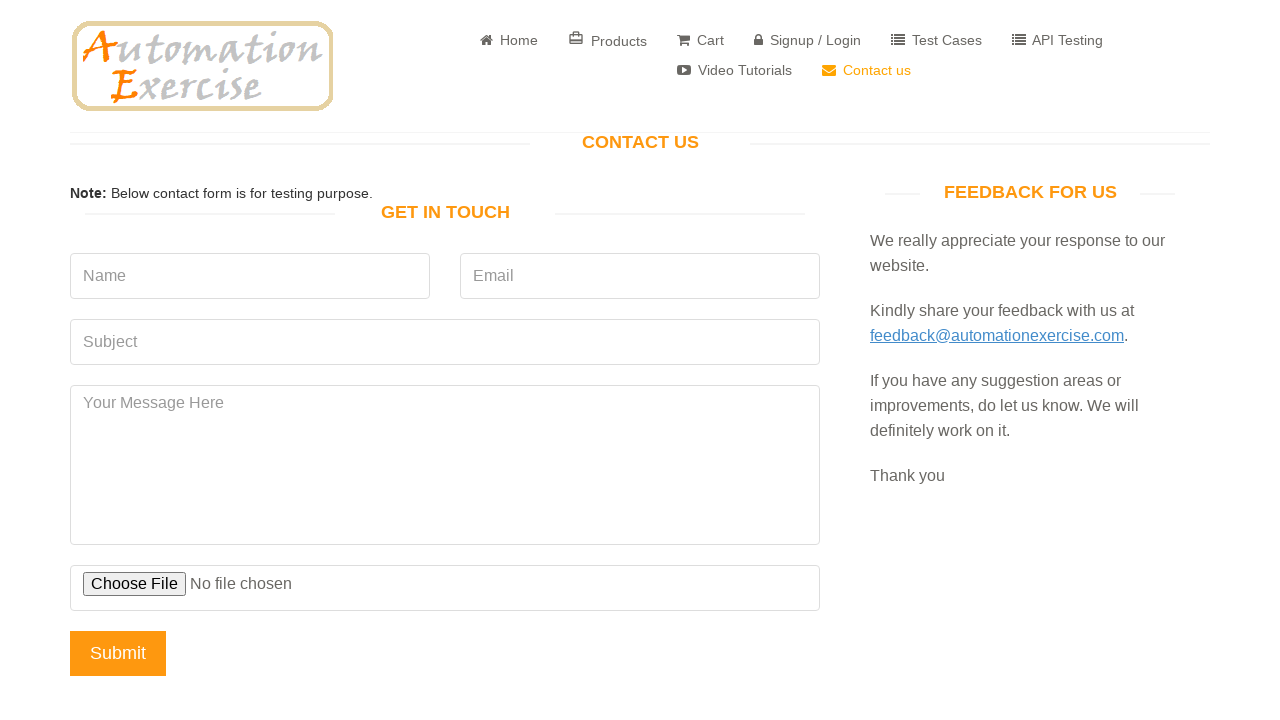

Filled name field with 'Pepita' on input[name='name']
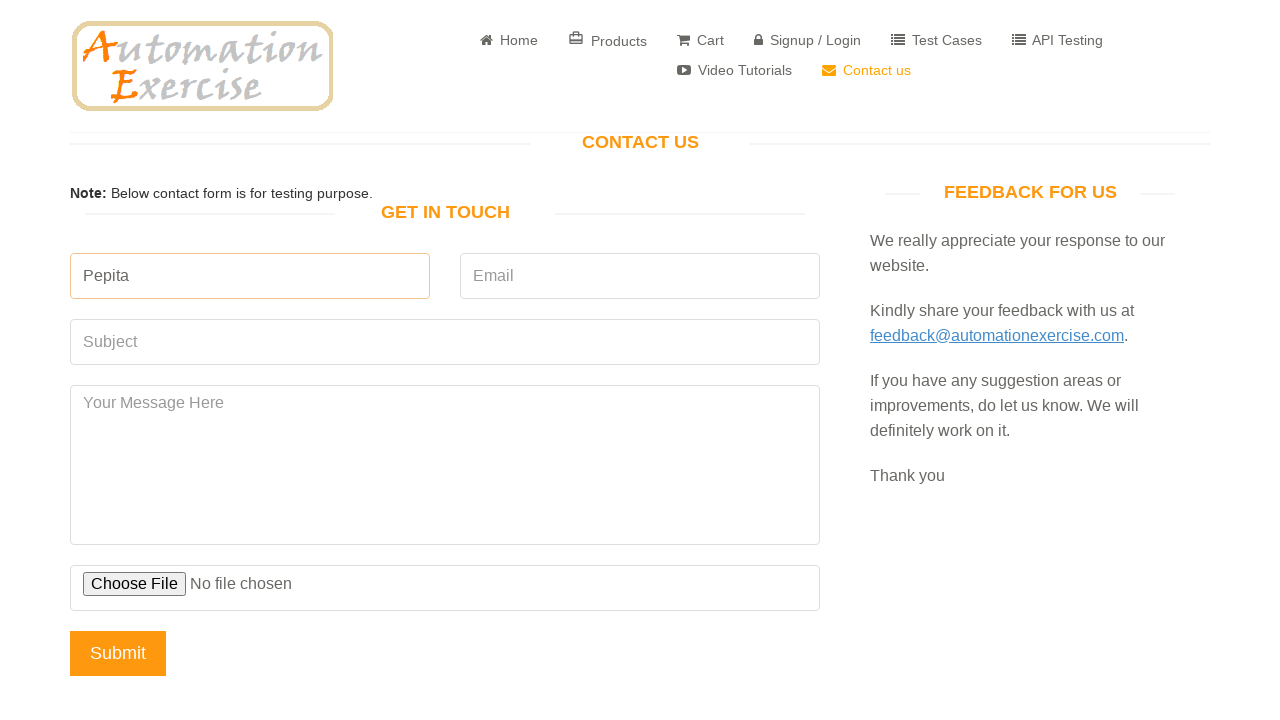

Filled email field with 'test1234@example.com' on input[name='email']
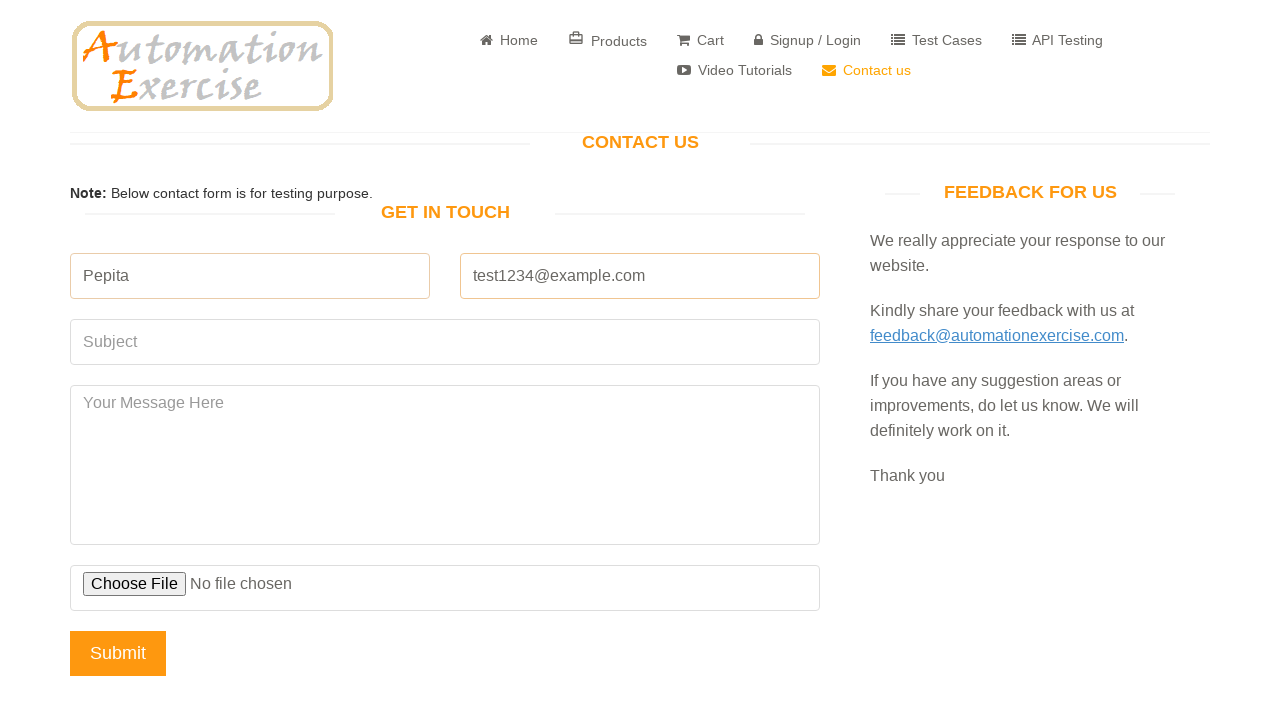

Filled subject field with 'Mensaje de contacto' on input[name='subject']
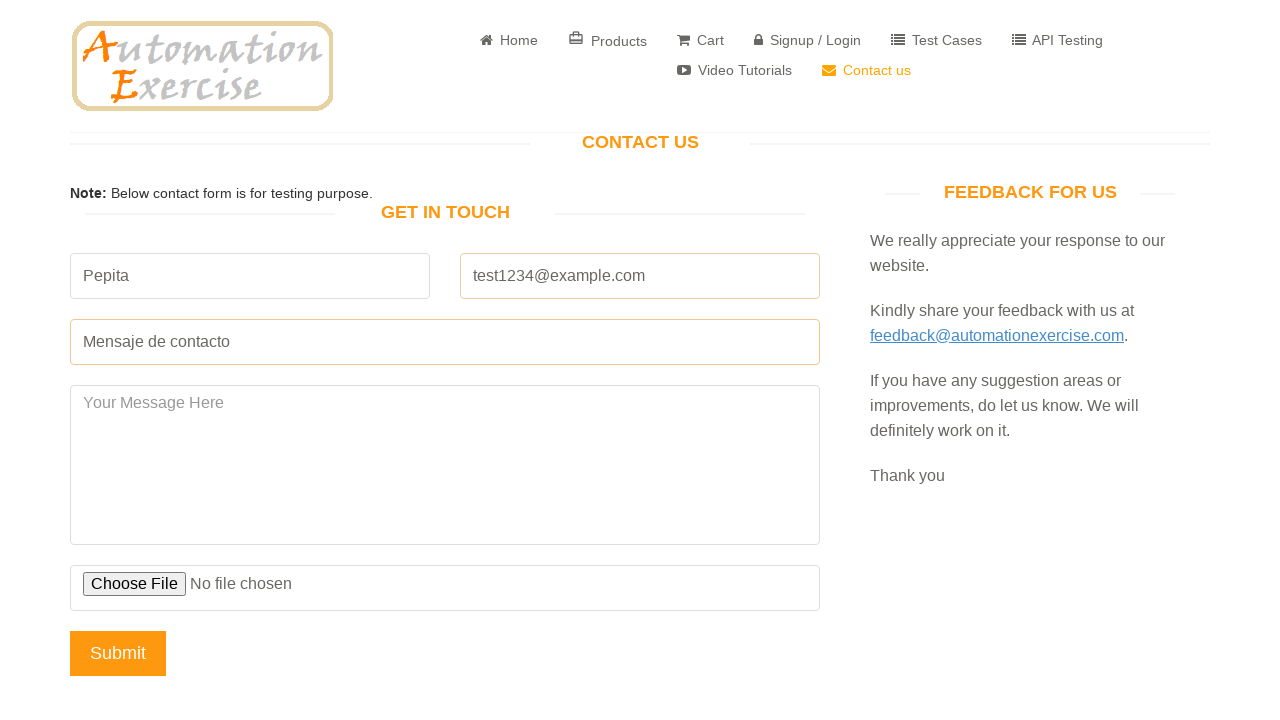

Filled message field with contact request text on #message
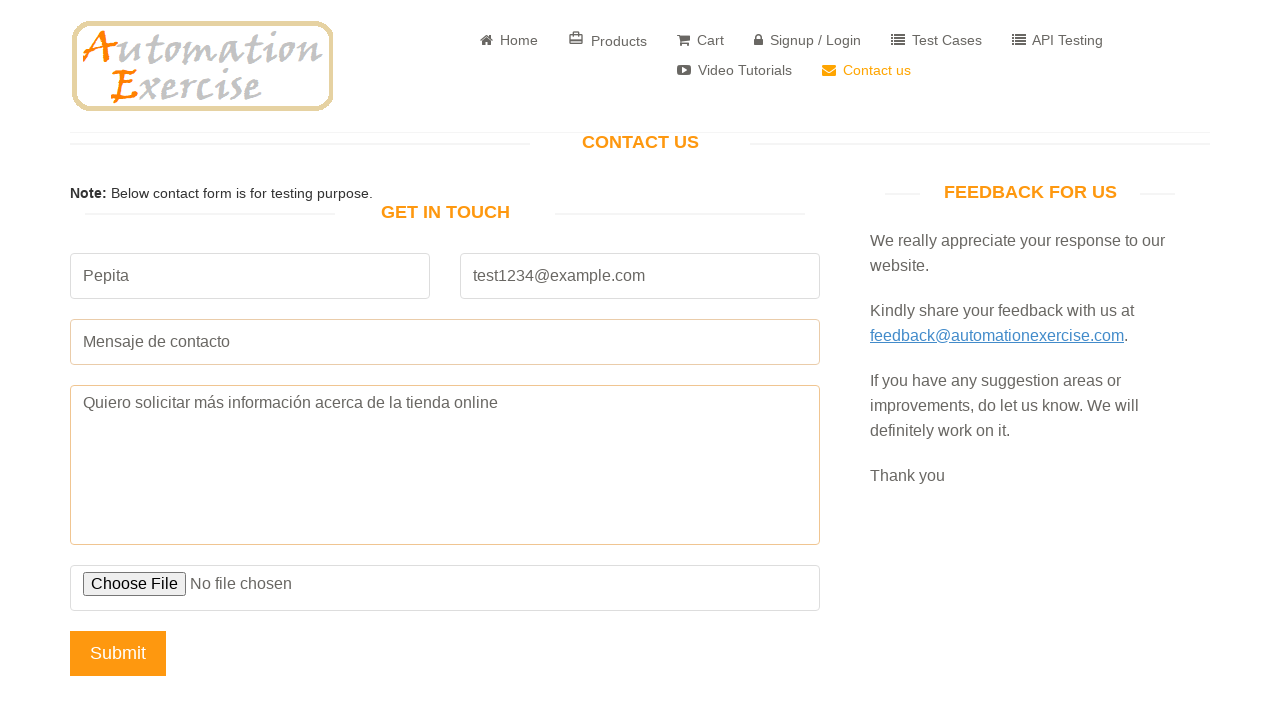

Clicked submit button to send contact form at (118, 653) on input[name='submit']
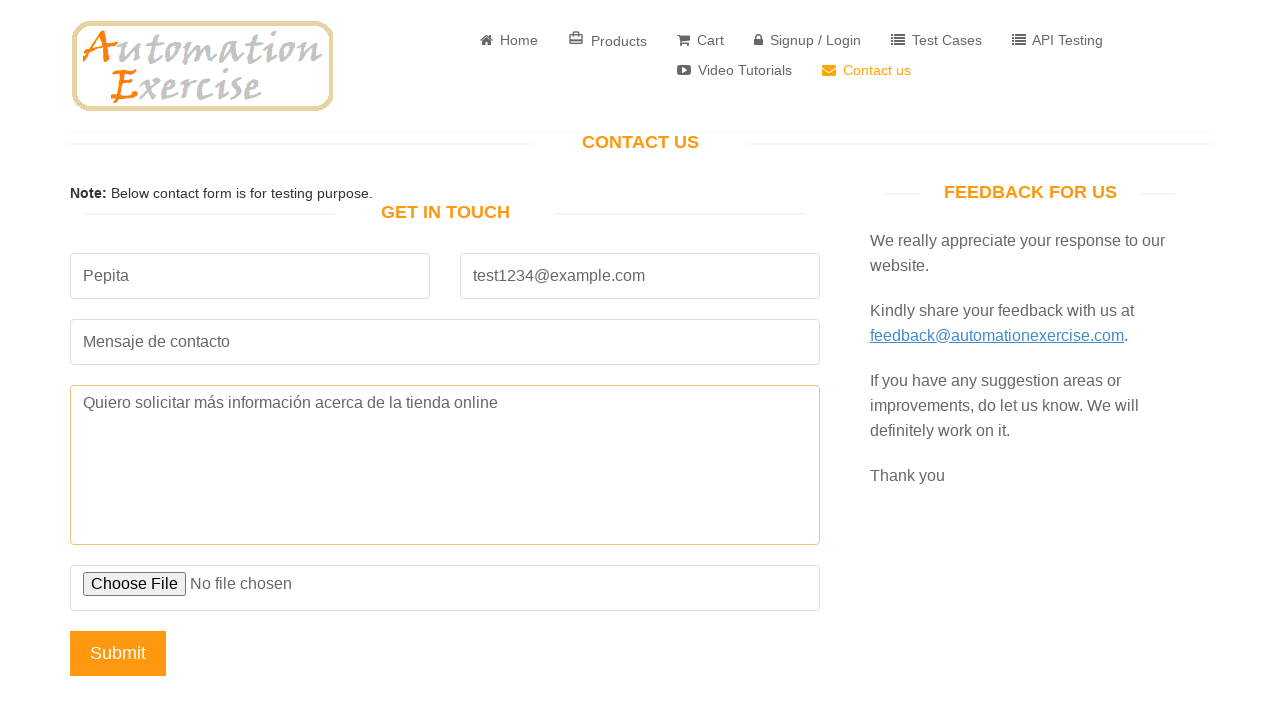

Accepted browser dialog after form submission
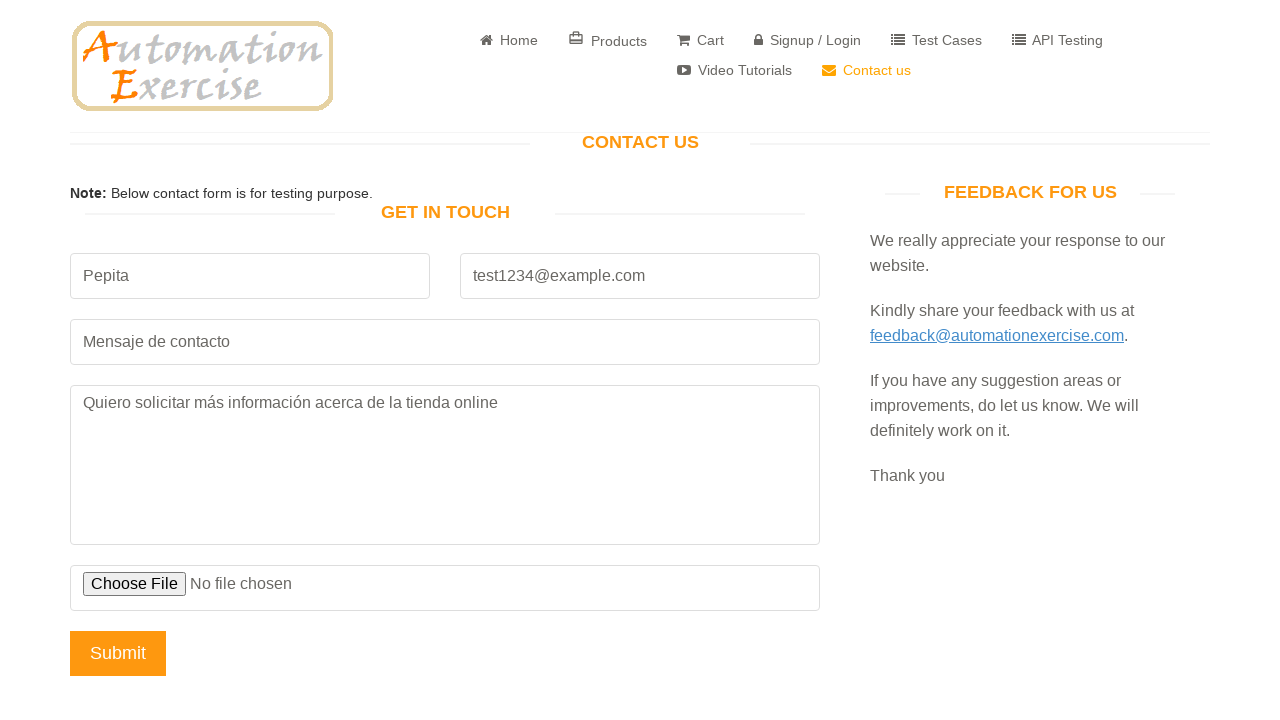

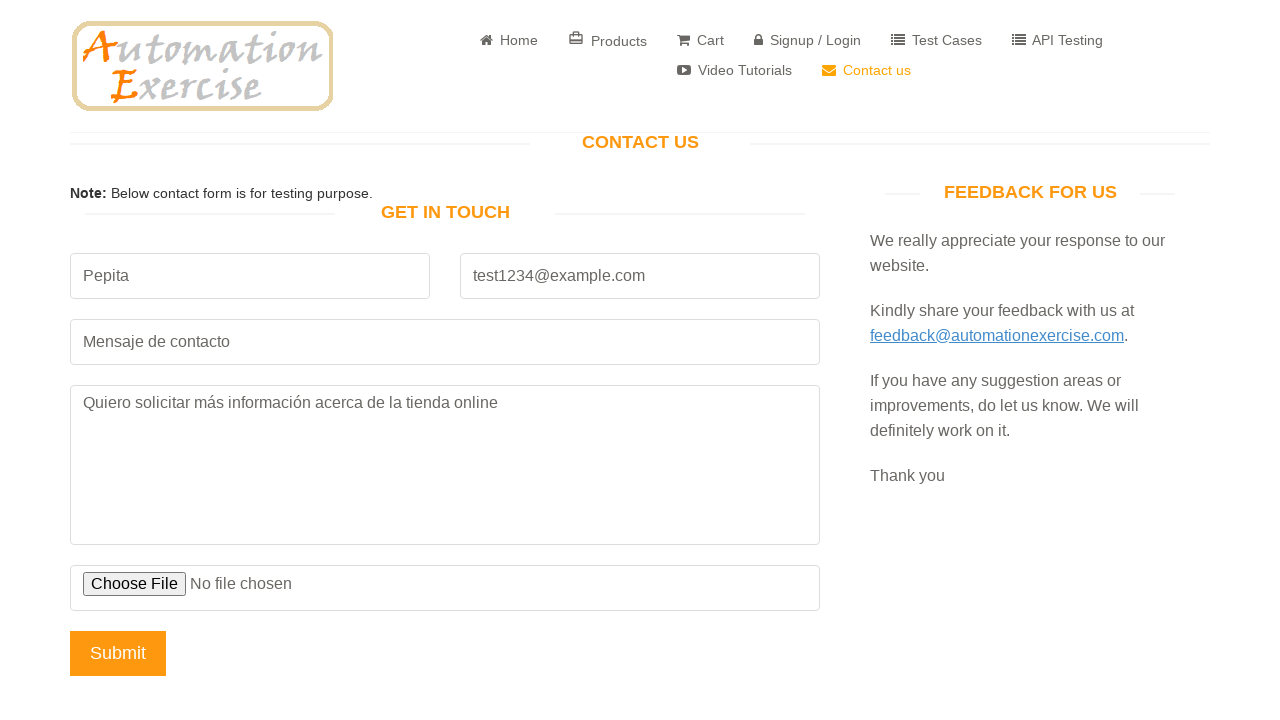